Tests key press detection by sending different keys to an input and verifying the detected key

Starting URL: https://the-internet.herokuapp.com/key_presses

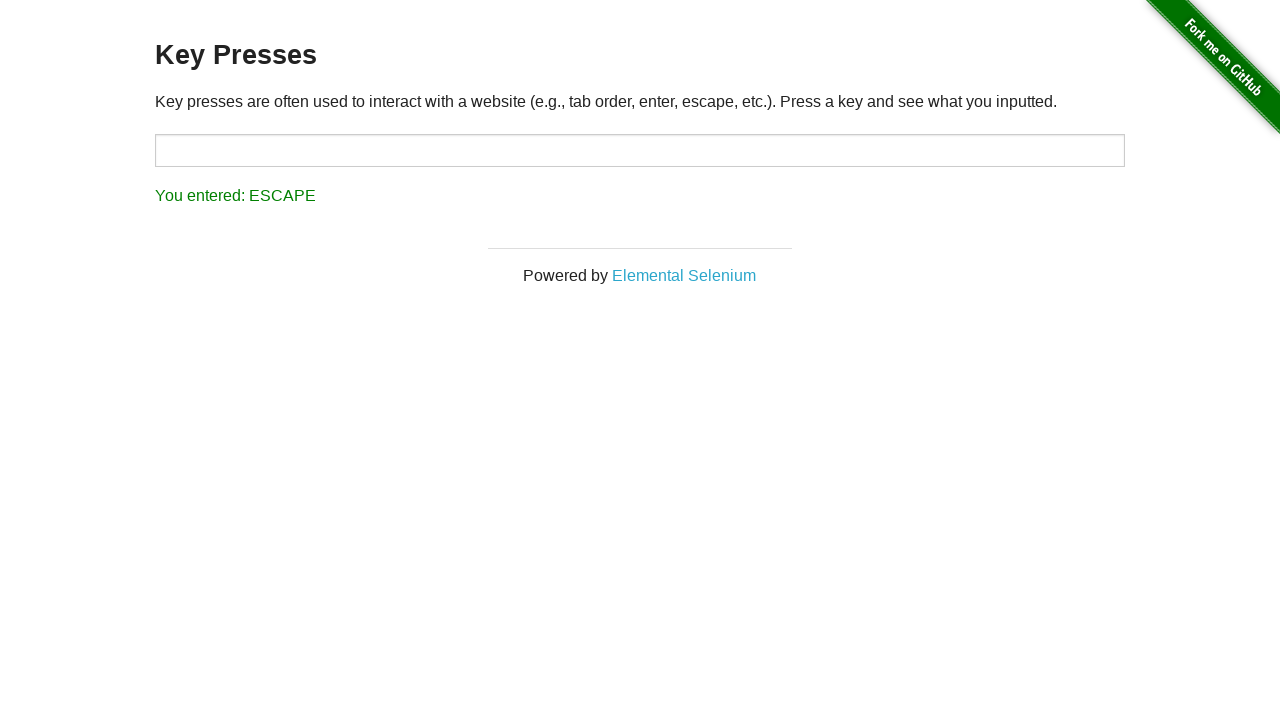

Located the target input field
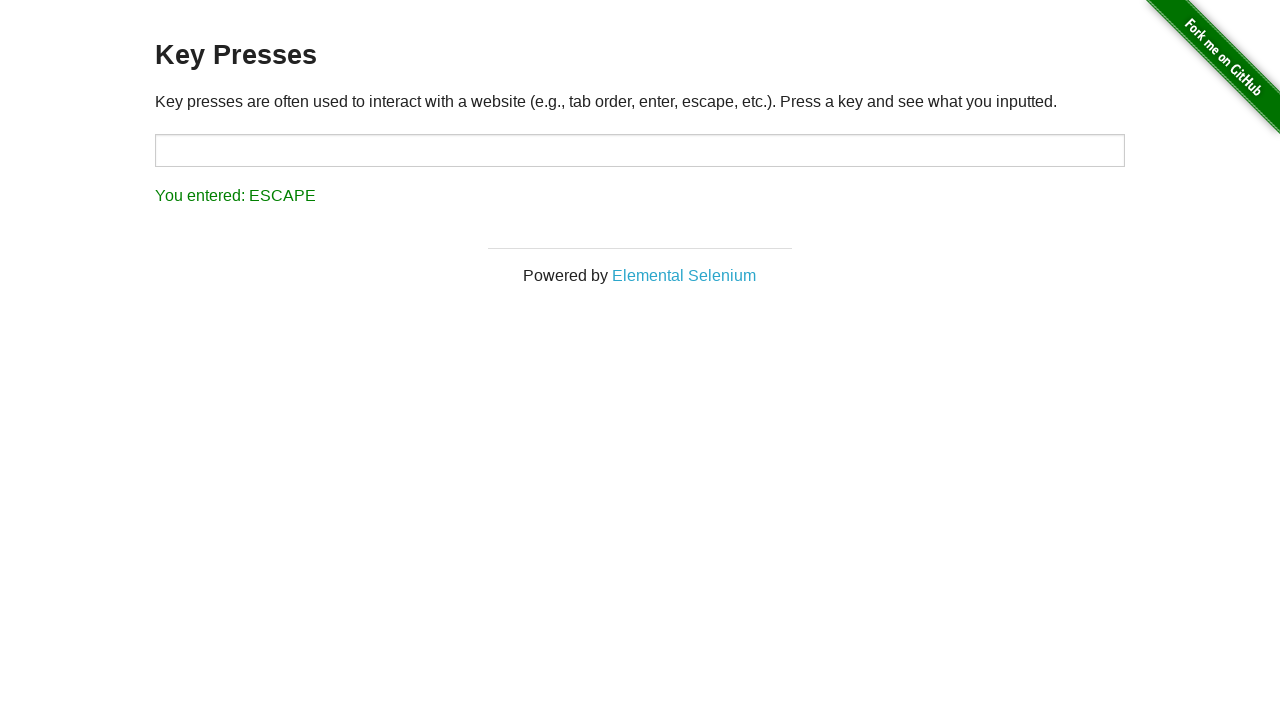

Located the result display element
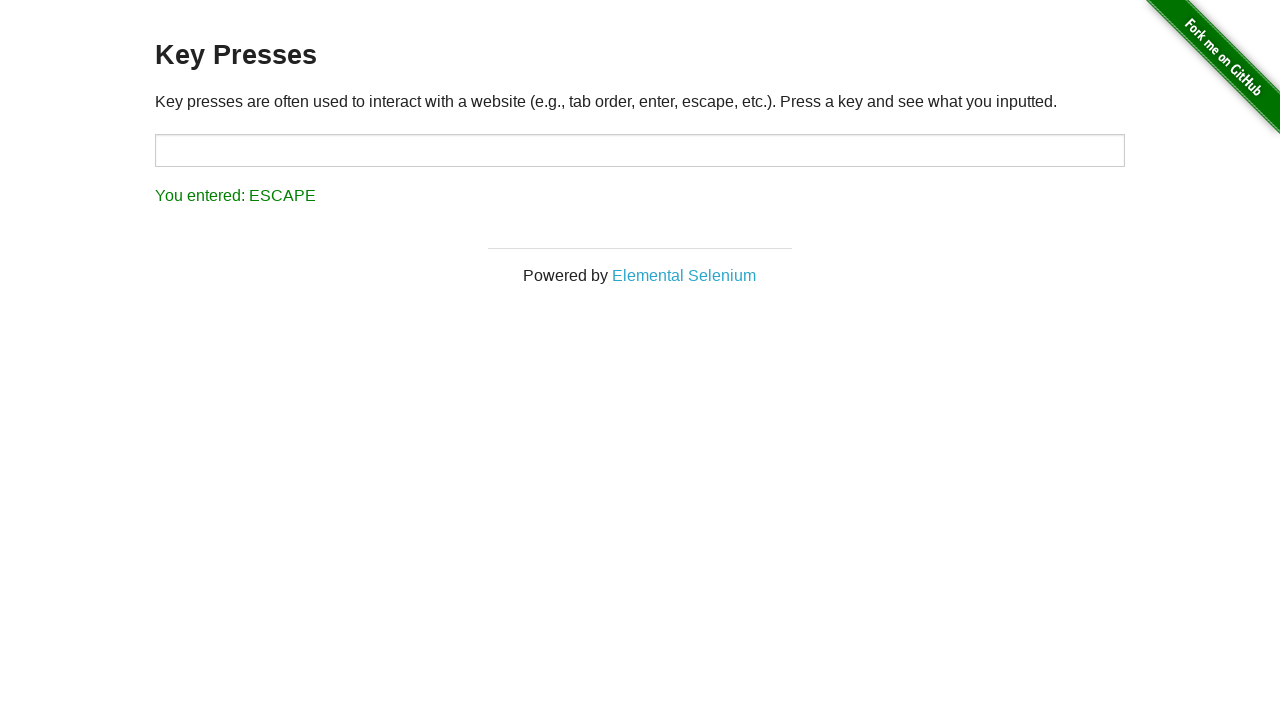

Pressed 'z' key on input field on #target
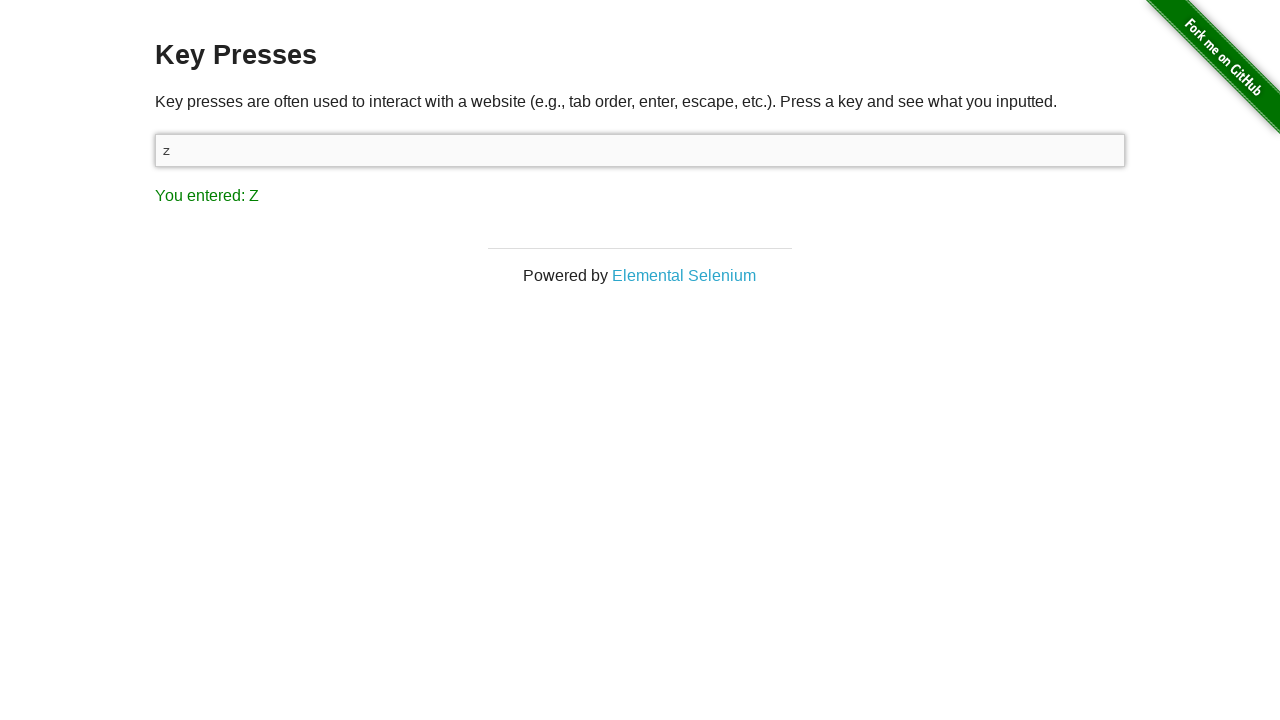

Verified that pressing 'z' displays 'You entered: Z'
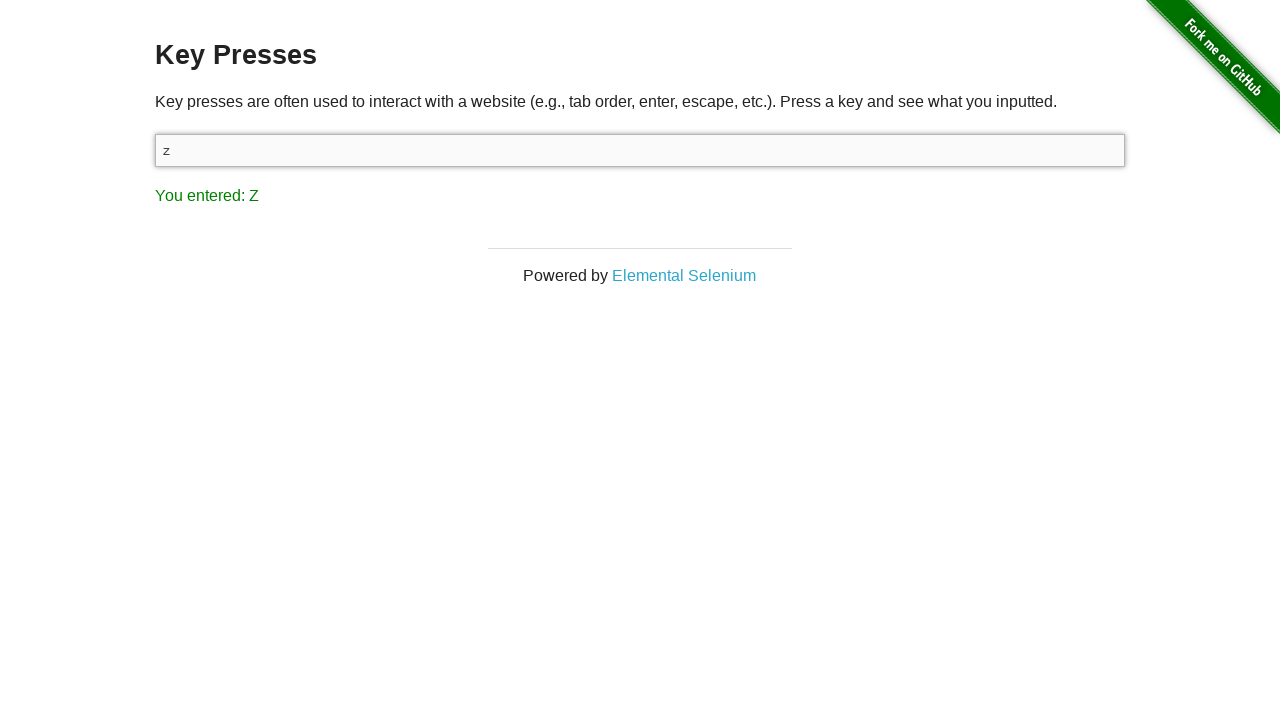

Pressed '7' key on input field on #target
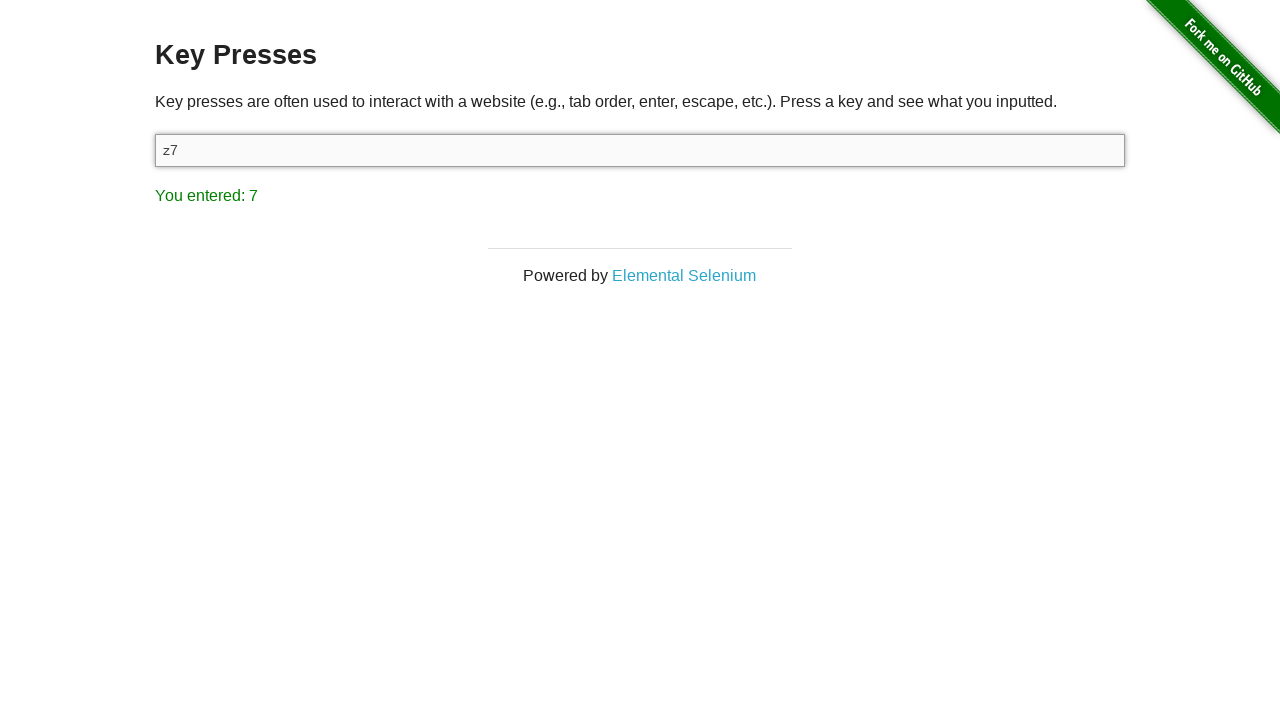

Verified that pressing '7' displays 'You entered: 7'
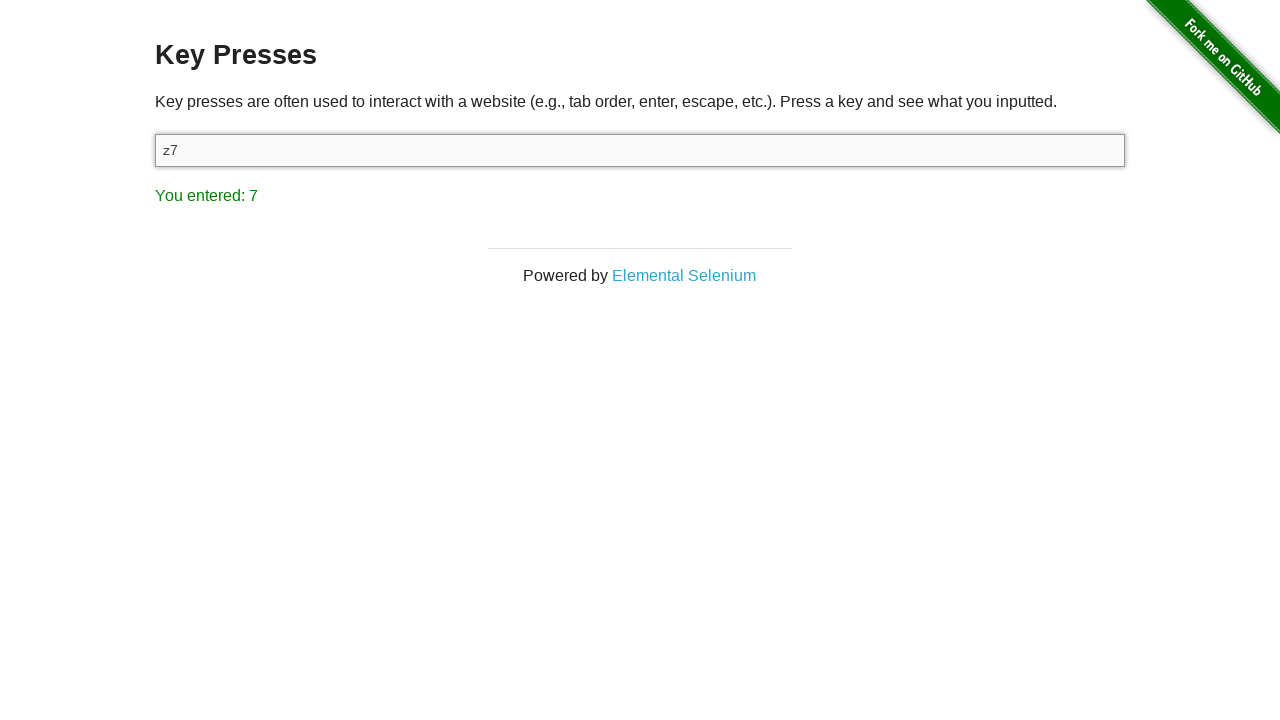

Pressed 'Control' key on input field on #target
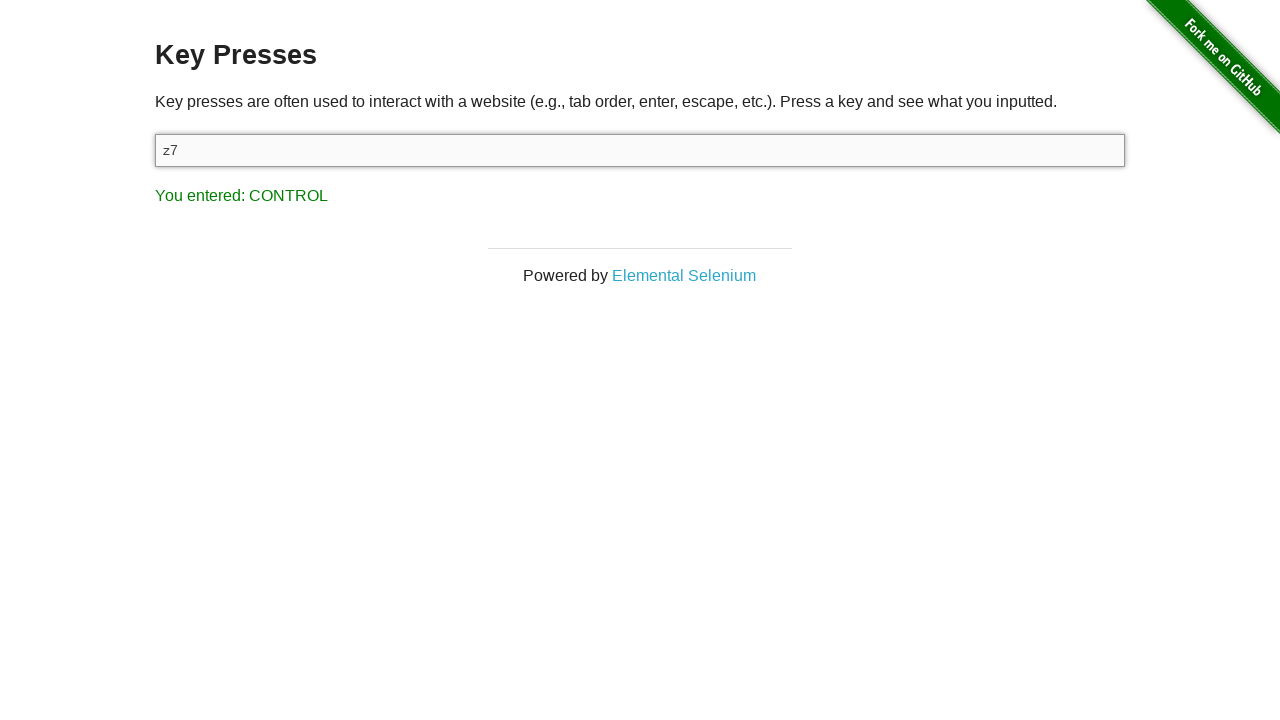

Verified that pressing 'Control' displays 'You entered: CONTROL'
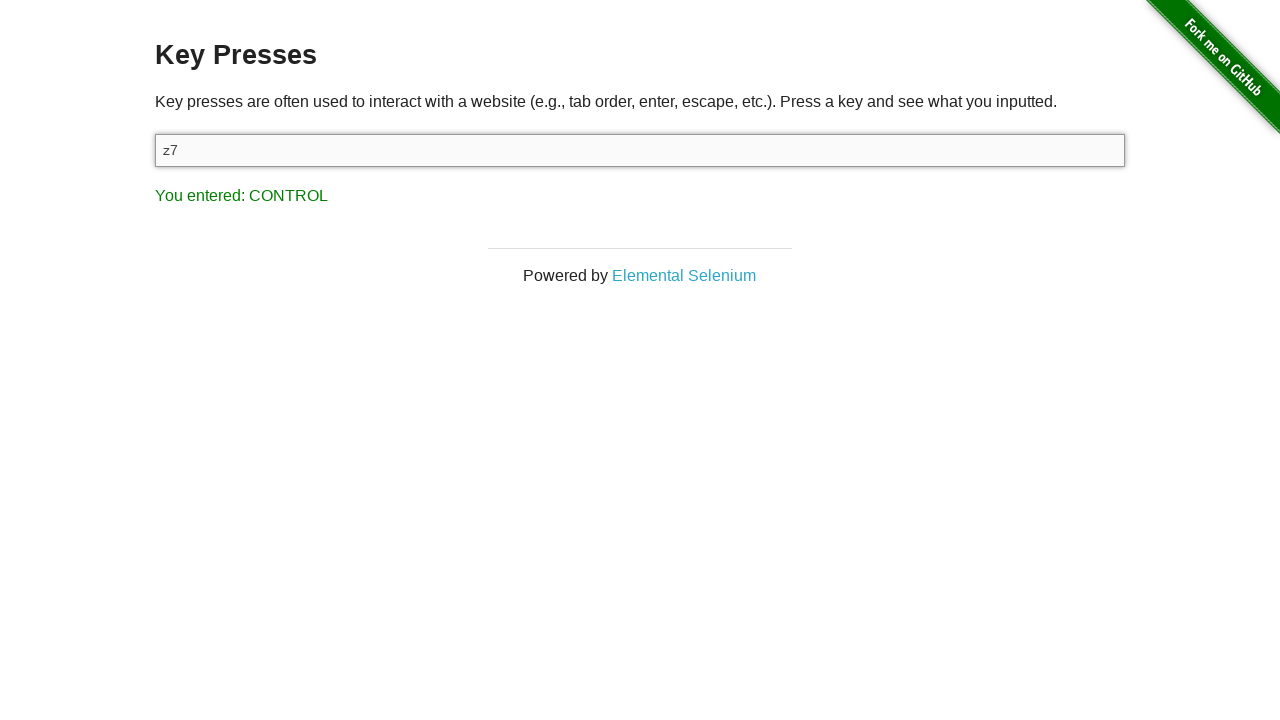

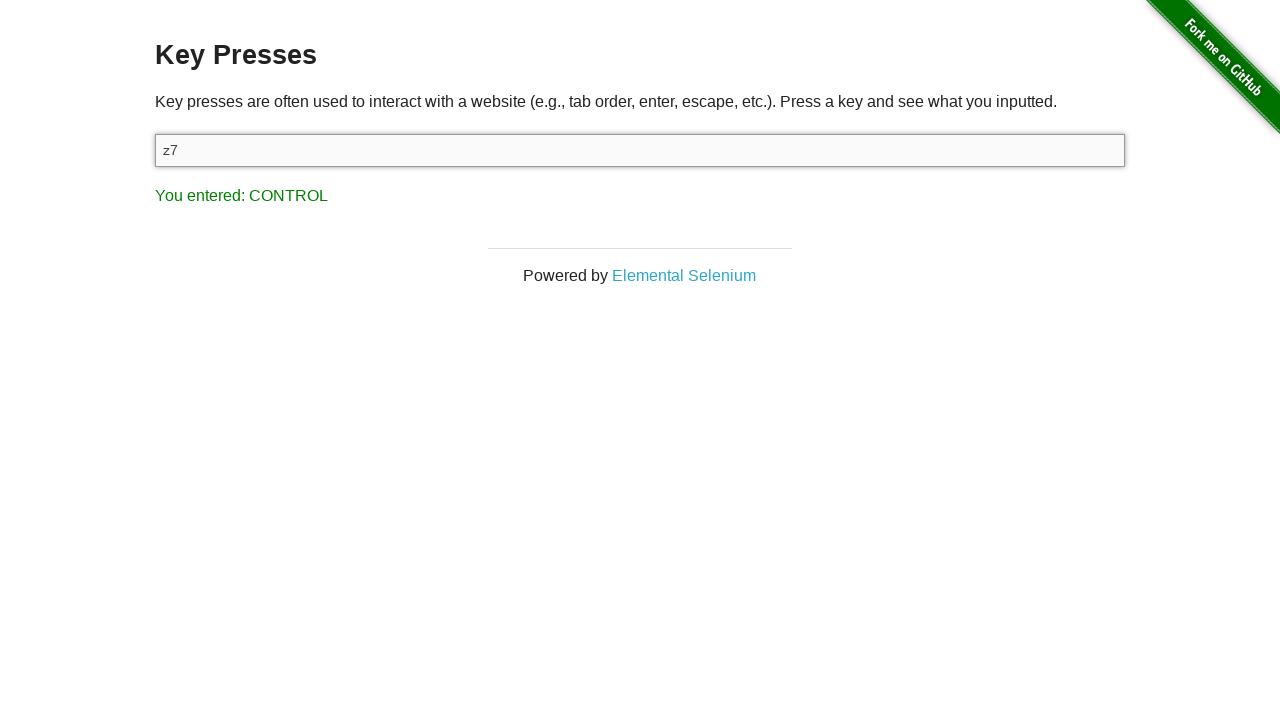